Tests dismissing a JavaScript prompt dialog without entering text and verifying the result message

Starting URL: https://the-internet.herokuapp.com/javascript_alerts

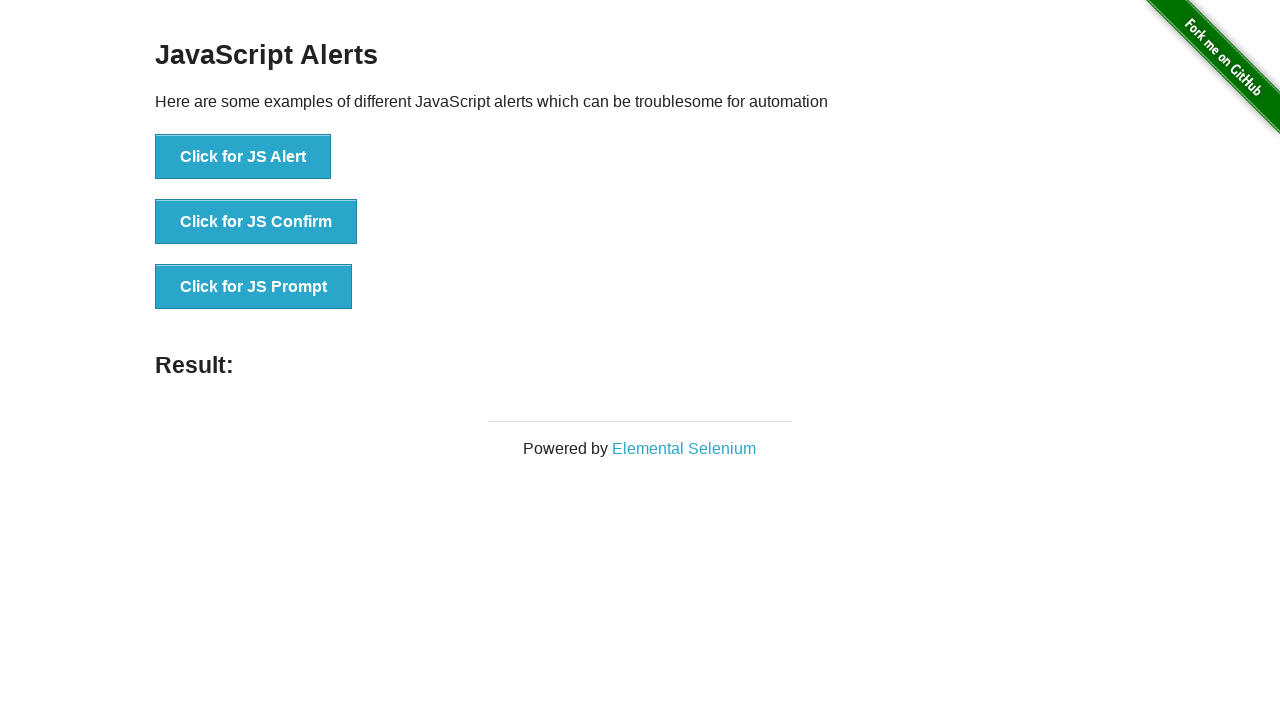

Set up dialog handler to dismiss prompt without text
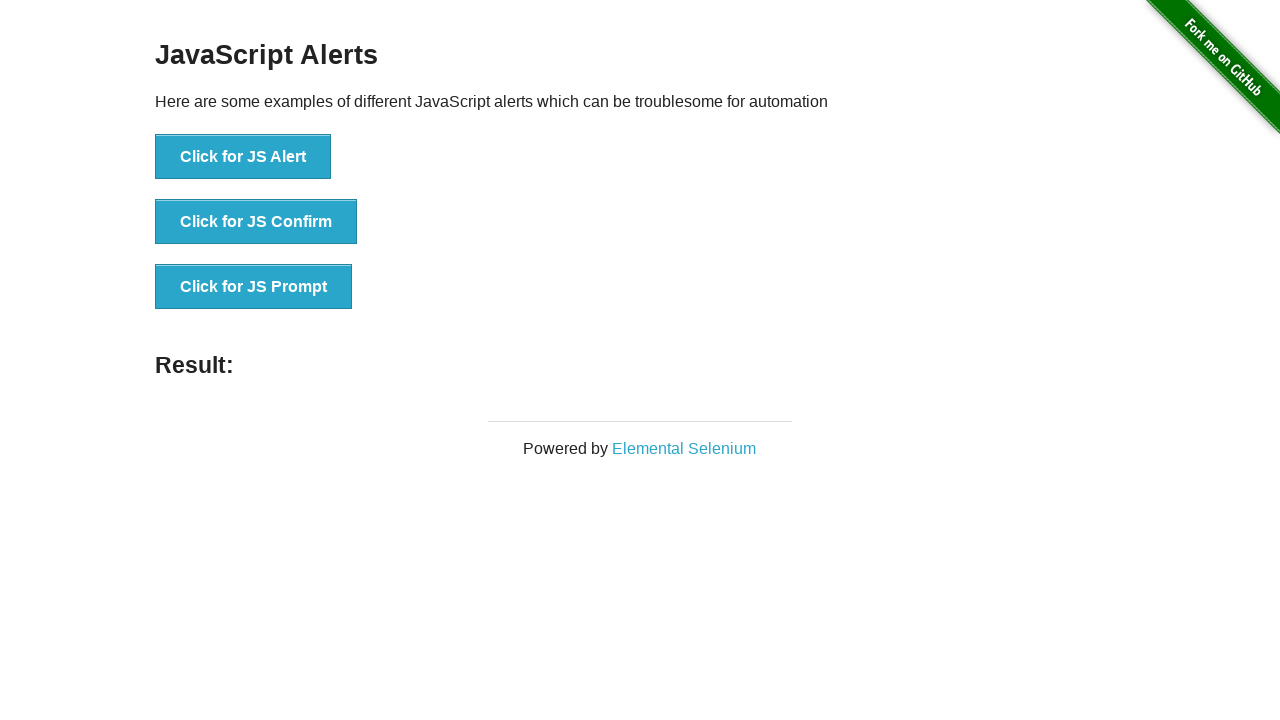

Clicked button to trigger JavaScript prompt dialog at (254, 287) on [onclick='jsPrompt()']
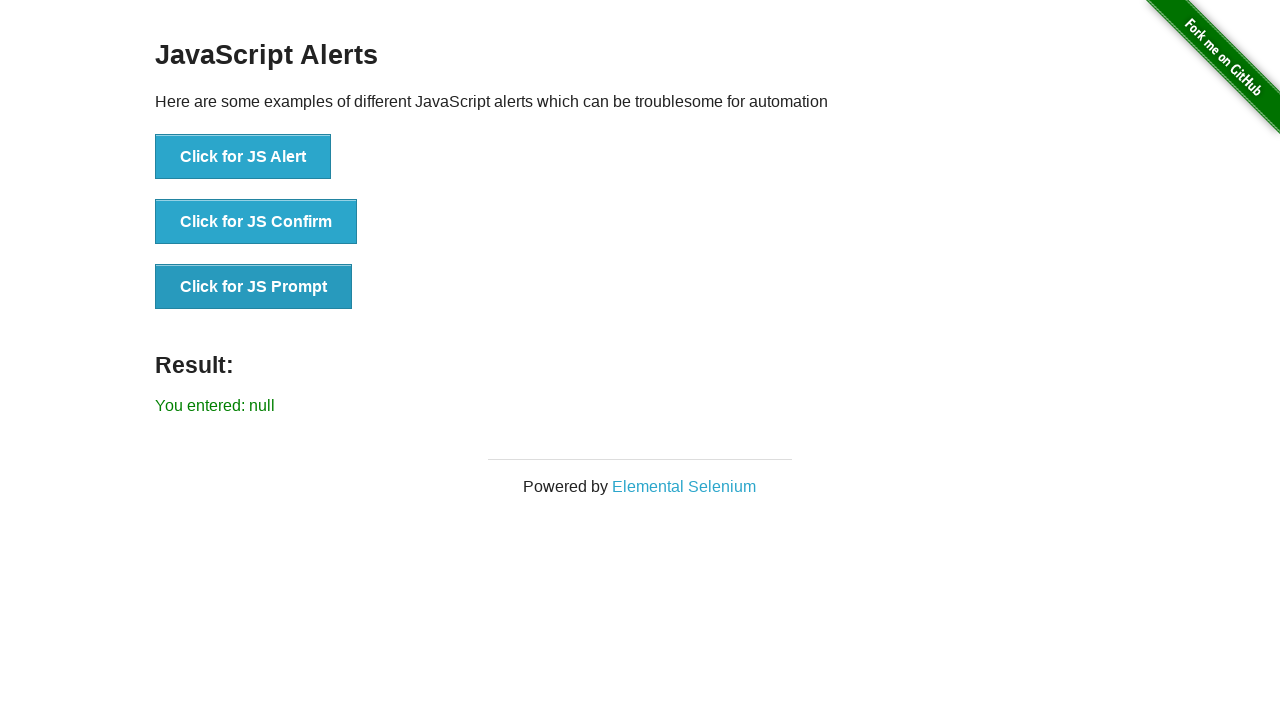

Result message appeared after dismissing prompt
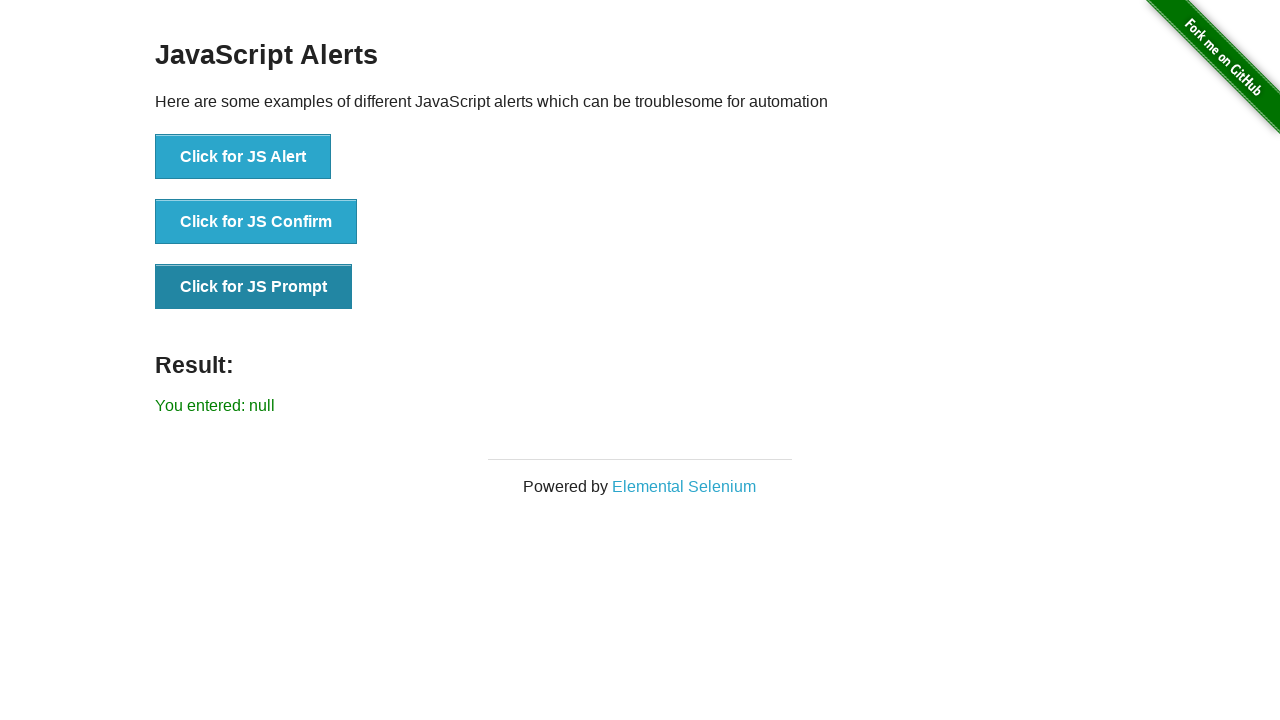

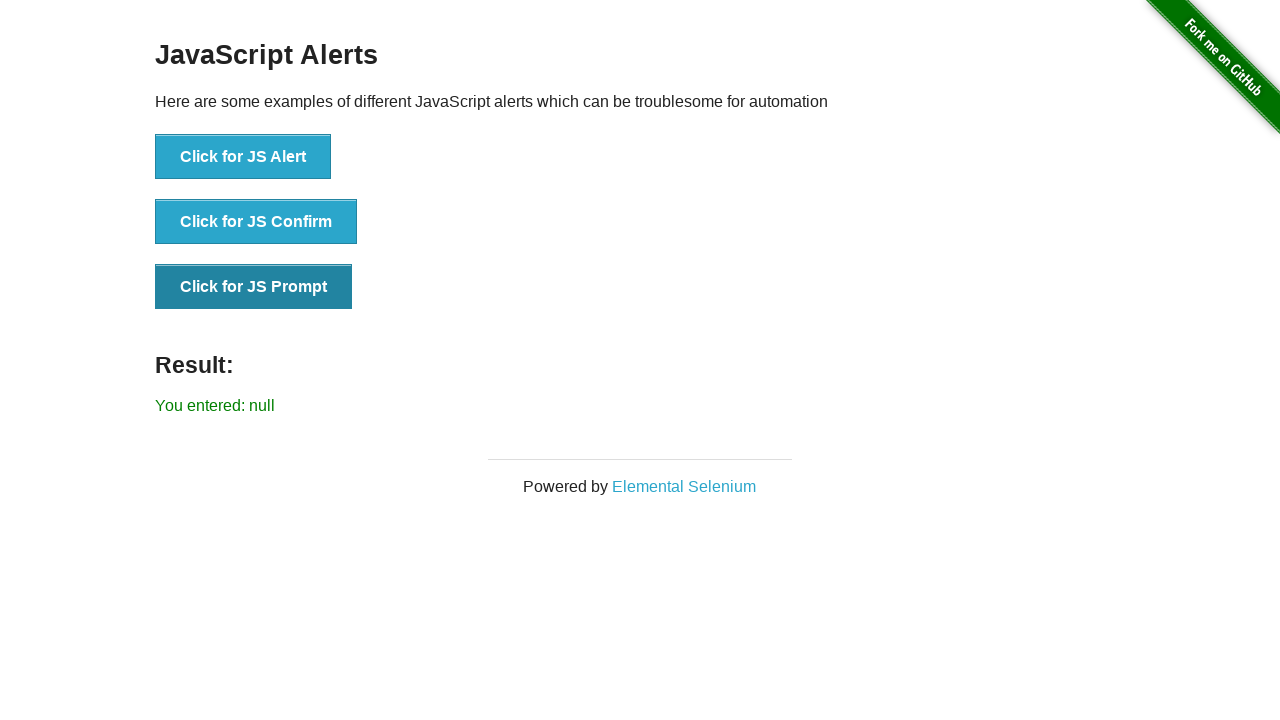